Tests adding a new todo item to a sample todo application by typing text into the input field and pressing Enter to submit

Starting URL: https://lambdatest.github.io/sample-todo-app/

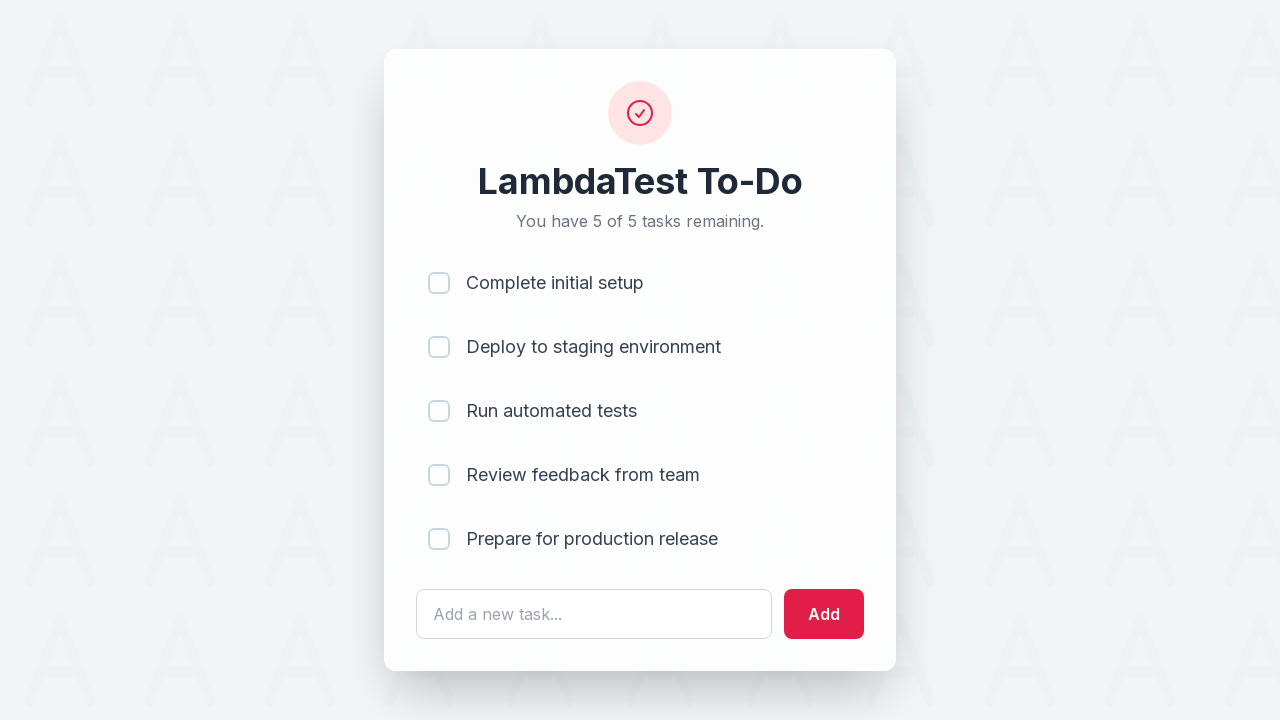

Filled todo input field with 'Learn Selenium' on #sampletodotext
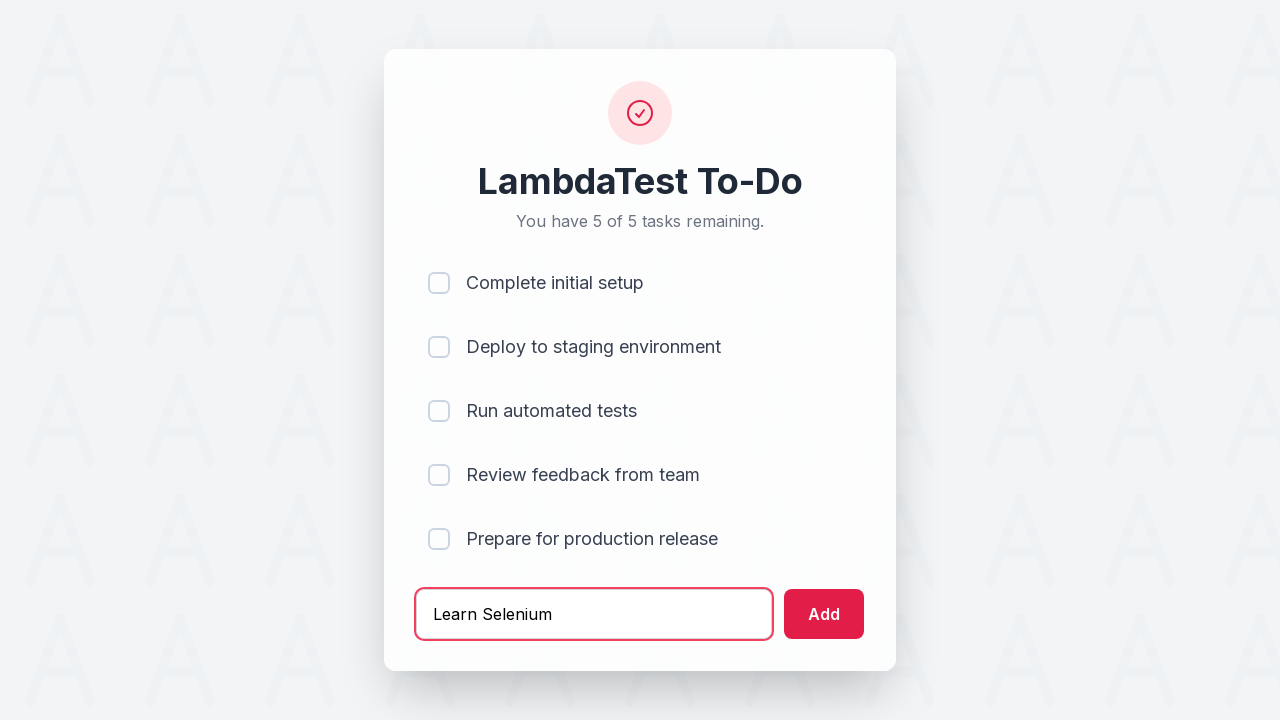

Pressed Enter to submit the new todo item on #sampletodotext
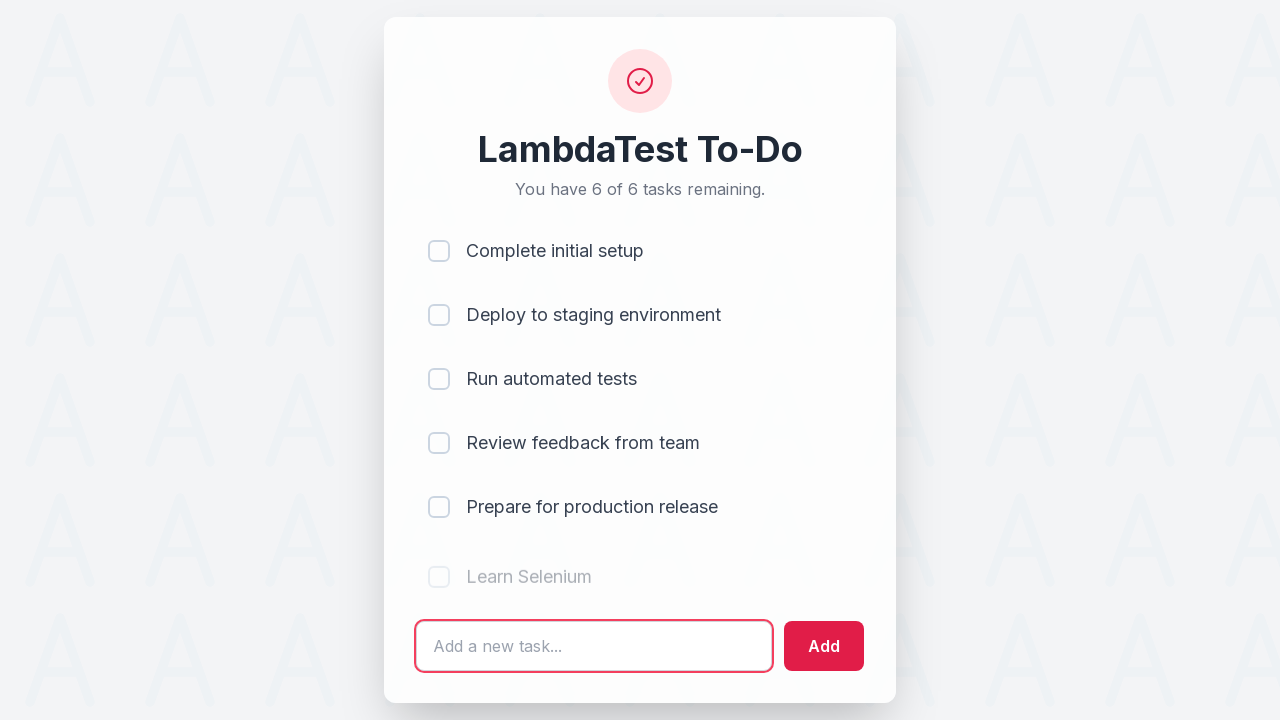

New todo item 'Learn Selenium' appeared in the list
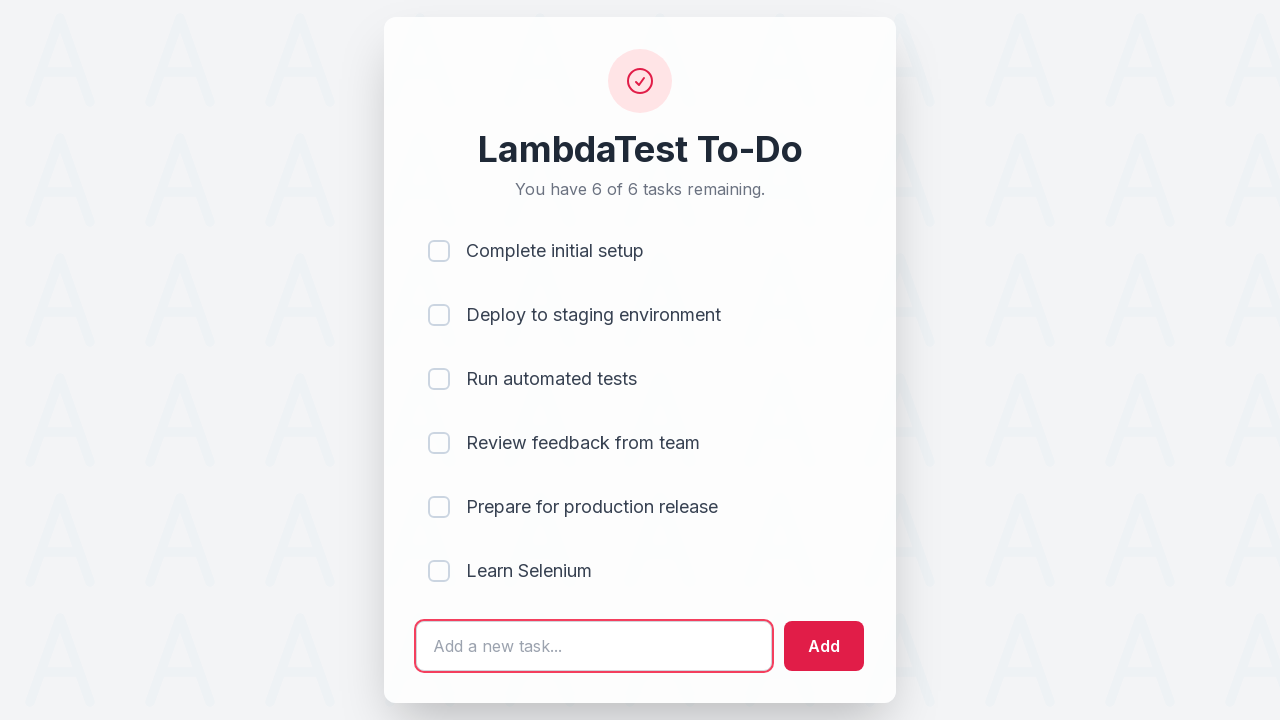

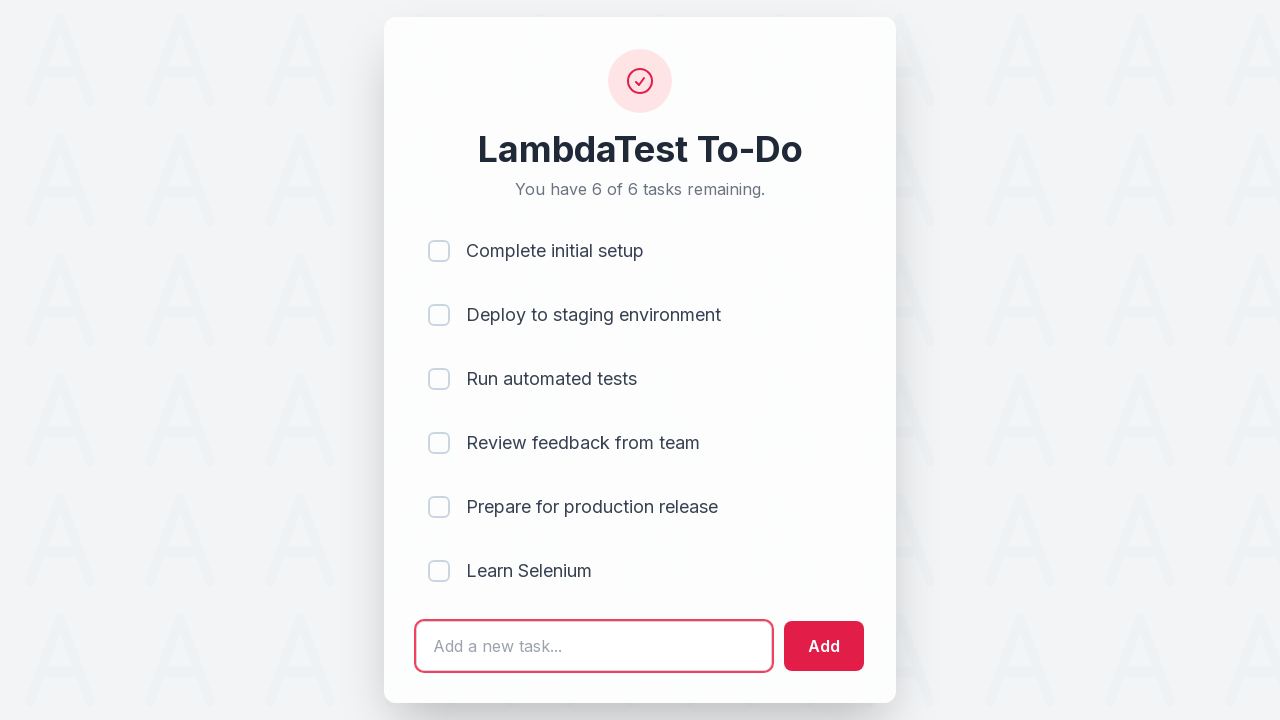